Tests checkbox functionality by selecting two checkboxes and verifying they are checked

Starting URL: https://testcenter.techproeducation.com/index.php?page=checkboxes

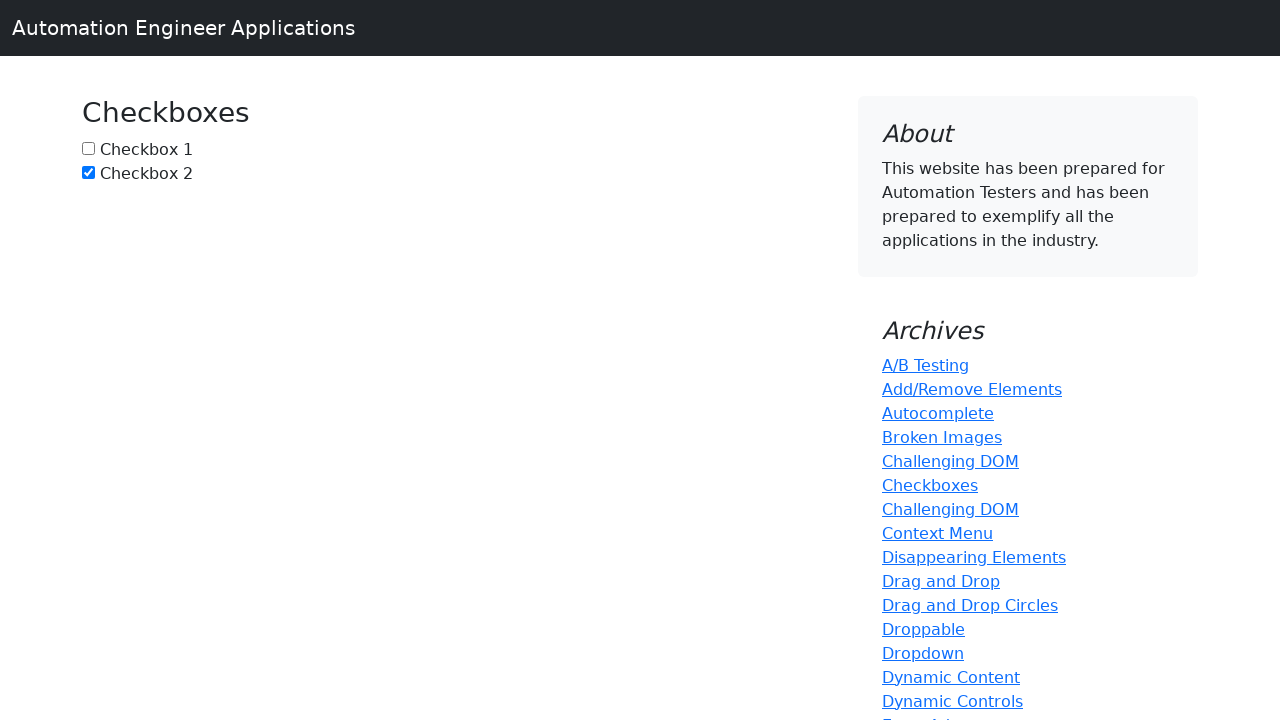

Located checkbox 1 element
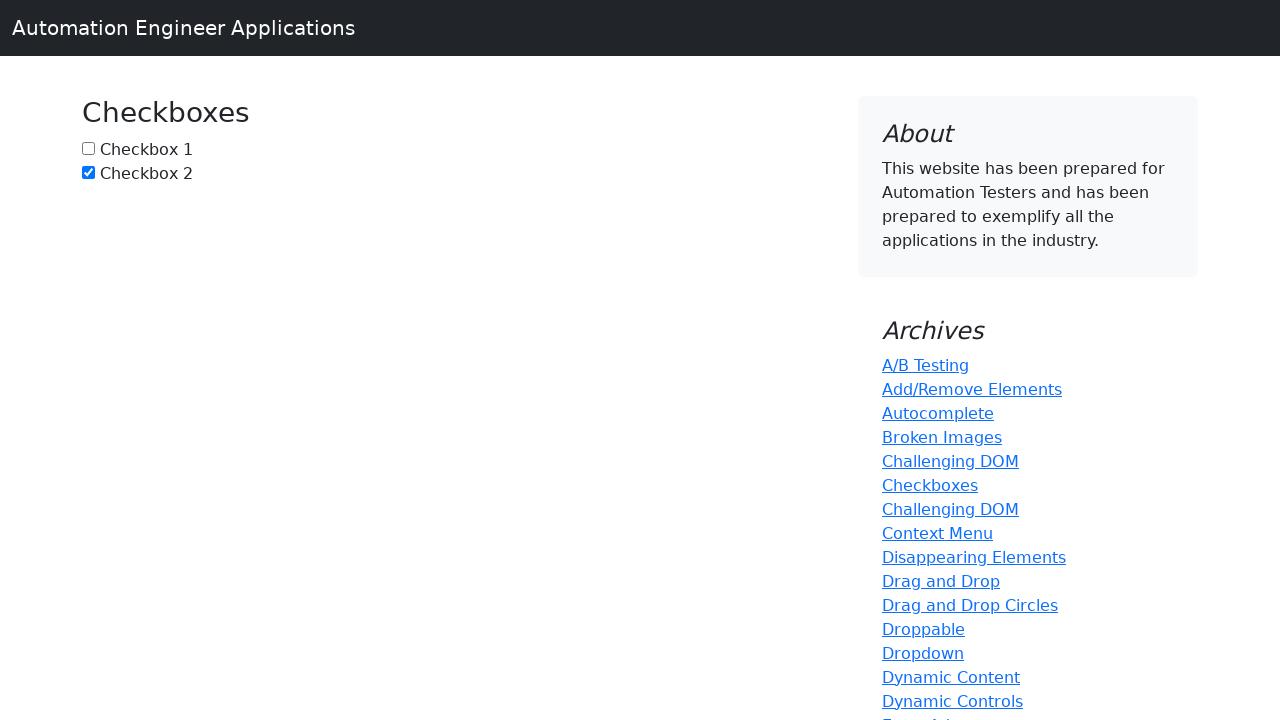

Checked checkbox 1 at (88, 148) on #box1
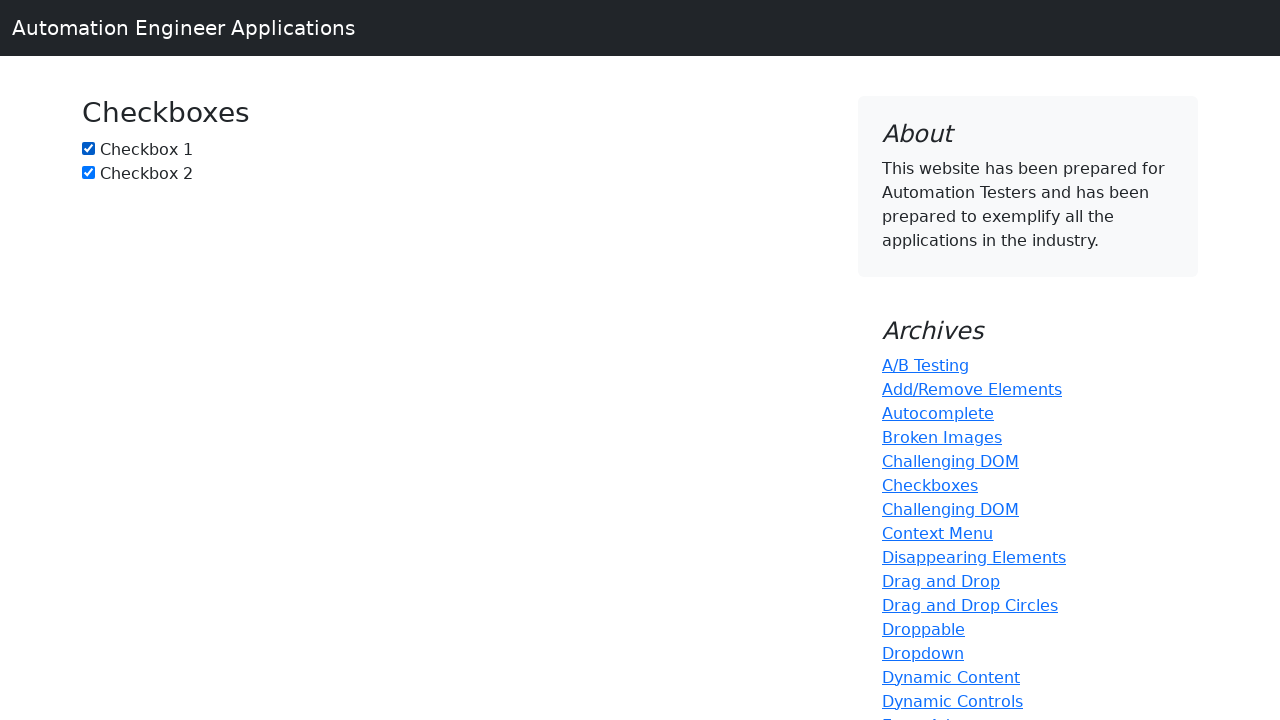

Located checkbox 2 element
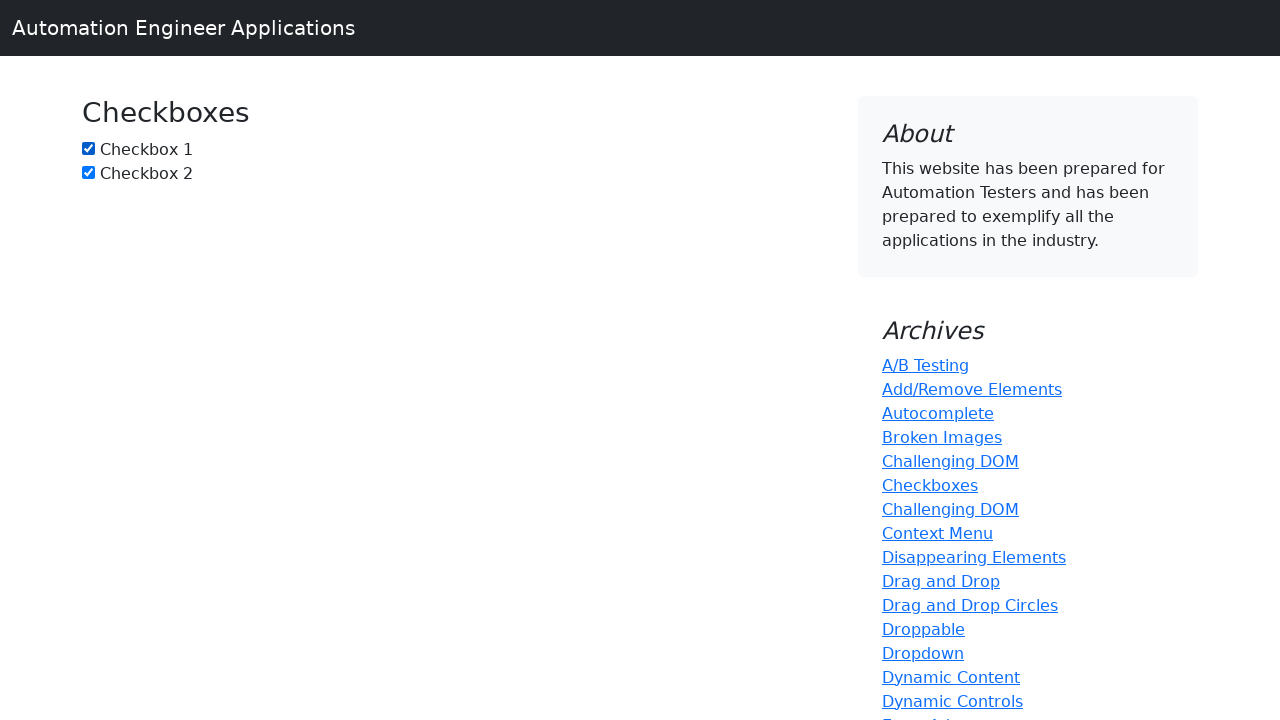

Checkbox 2 was already checked
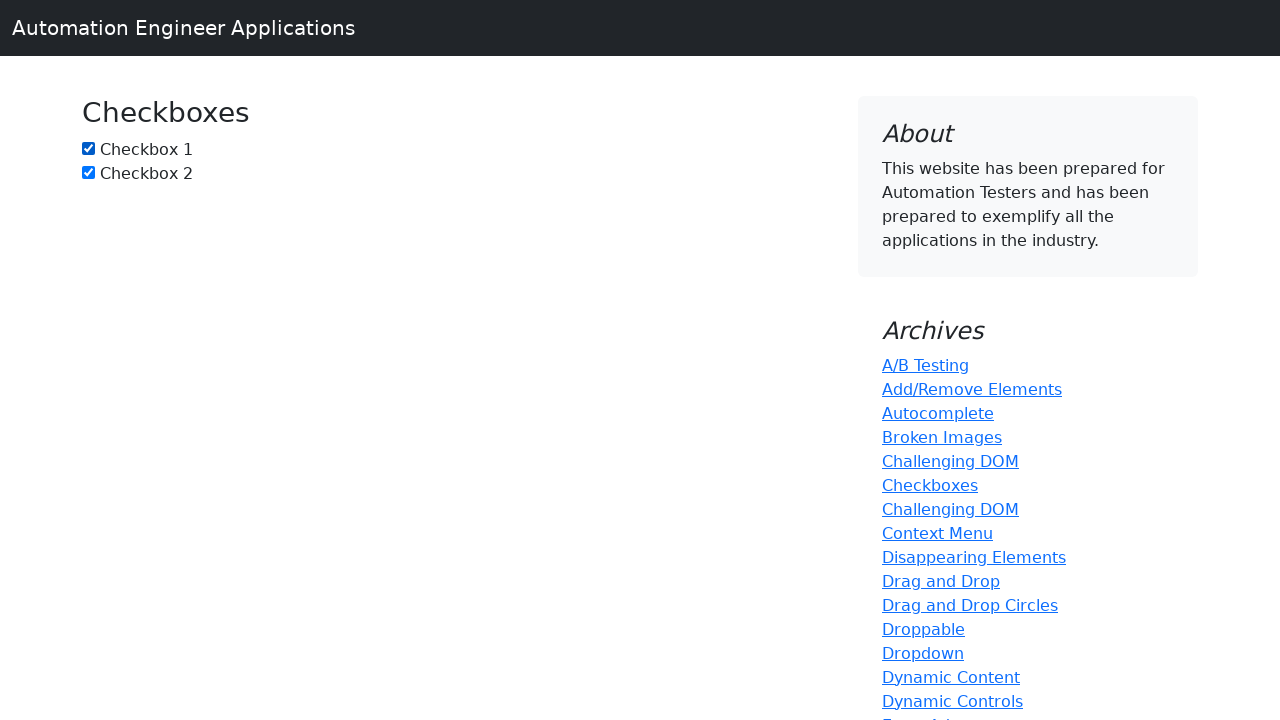

Verified checkbox 1 is checked
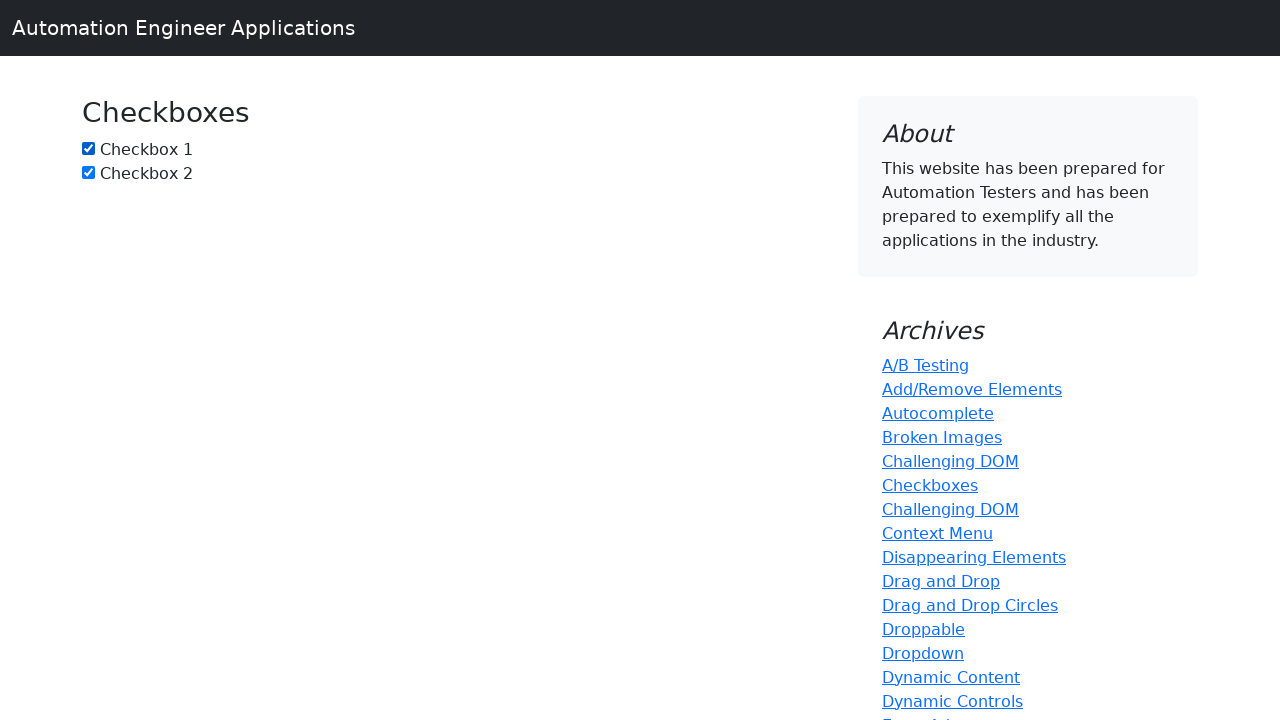

Verified checkbox 2 is checked
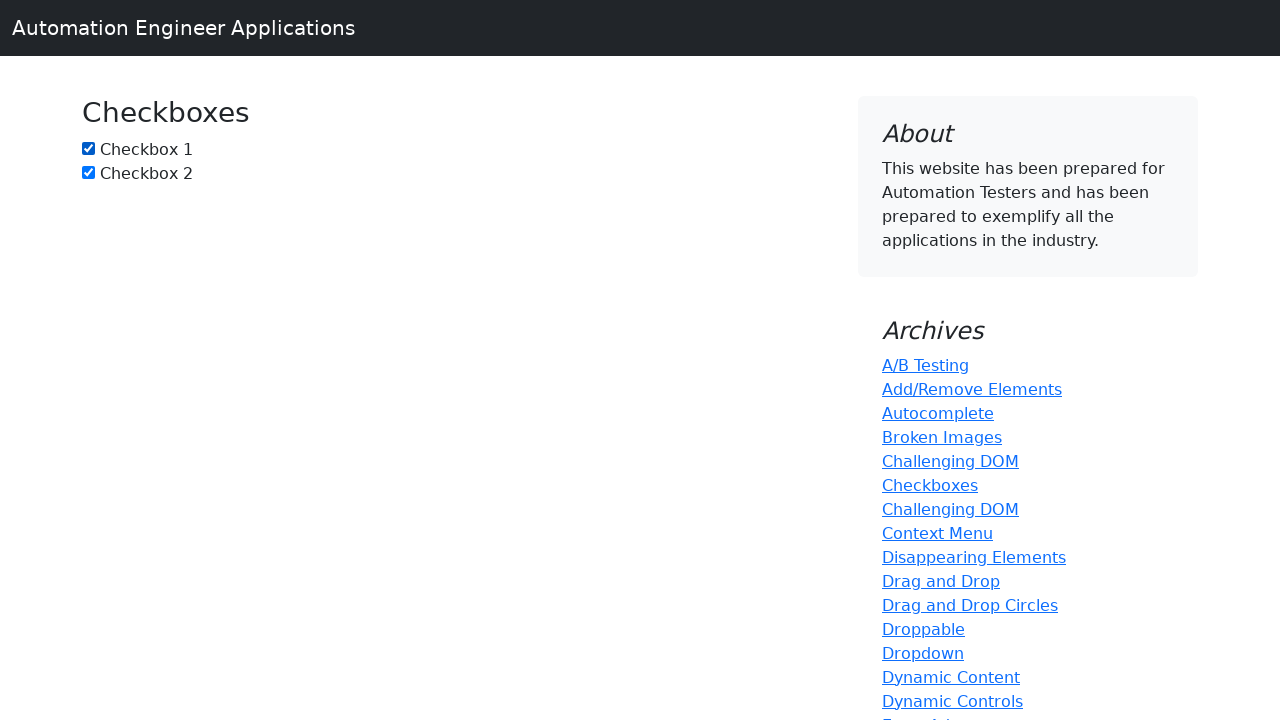

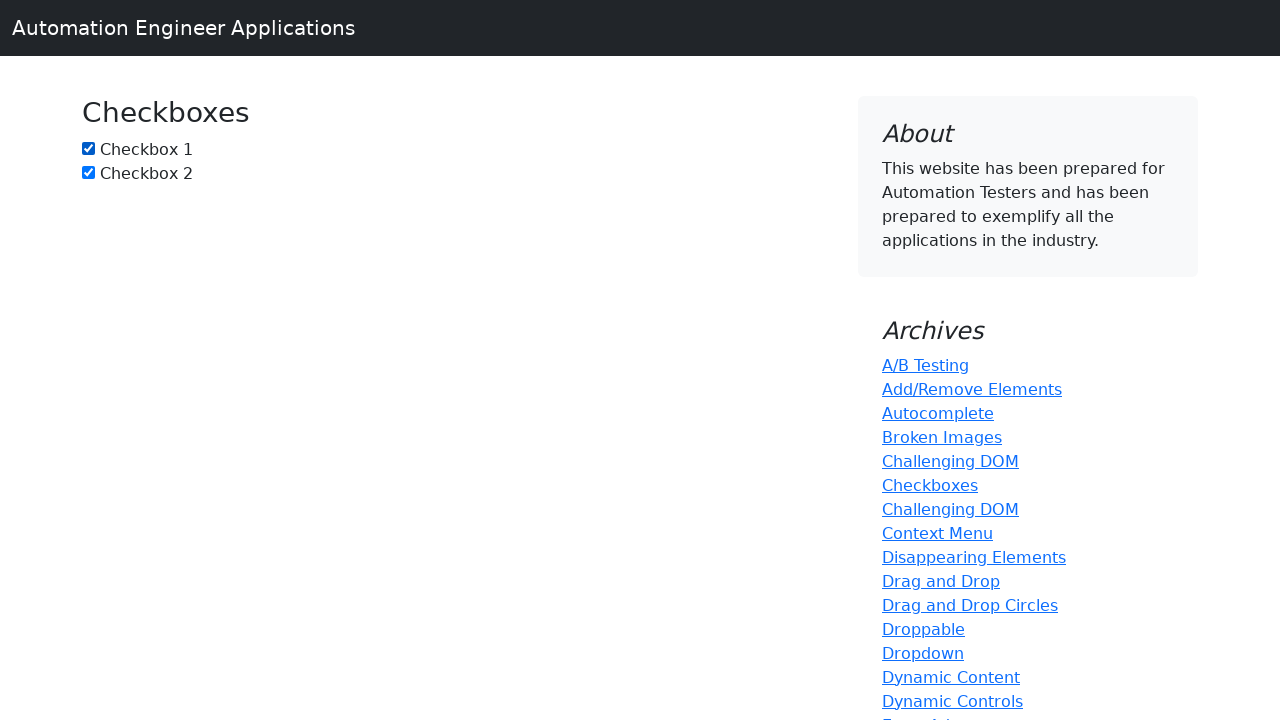